Tests multi-window handling by opening a new window, navigating to a second site, extracting a course name, then switching back to the parent window and filling a form field with the extracted text

Starting URL: https://rahulshettyacademy.com/angularpractice/

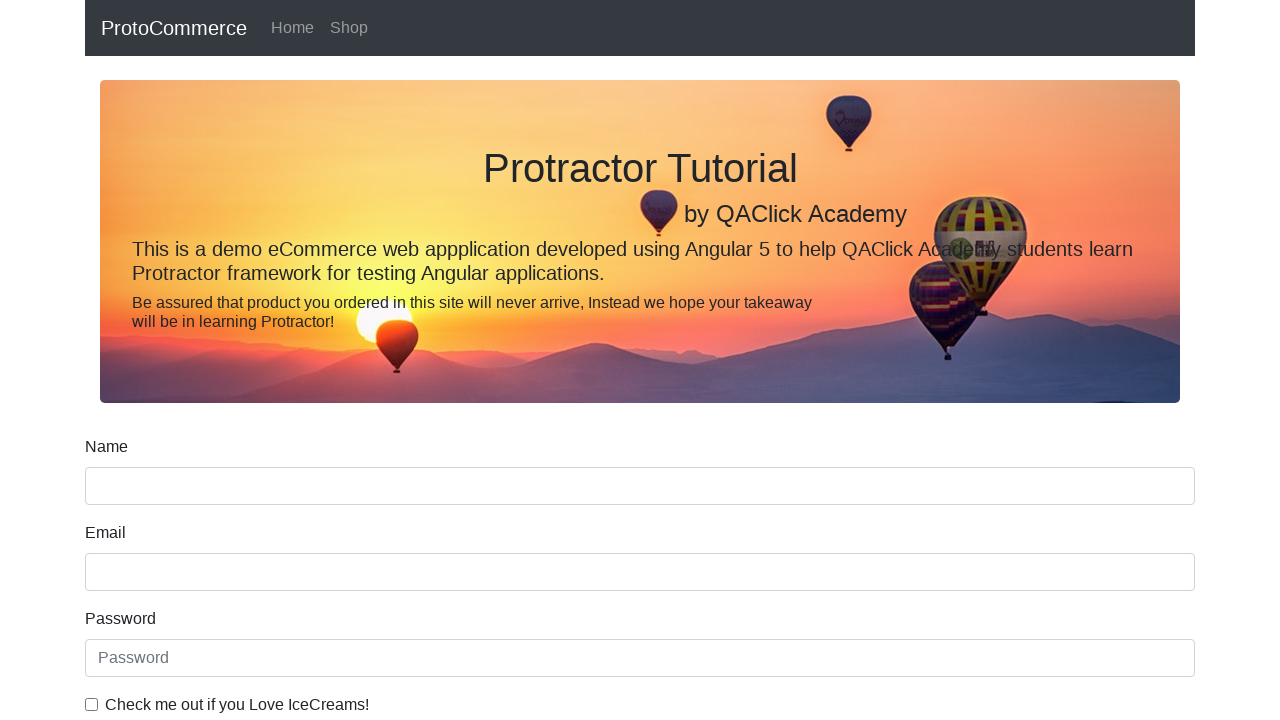

Opened a new window/tab
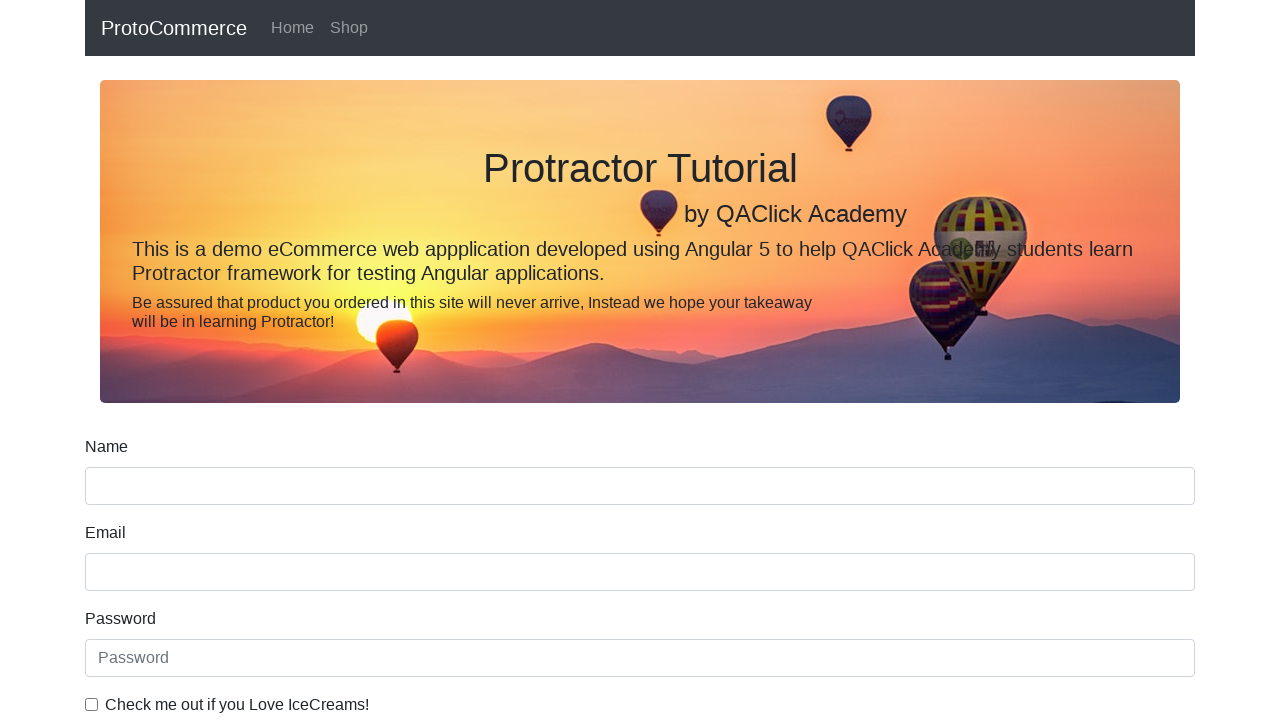

Navigated new window to https://rahulshettyacademy.com/
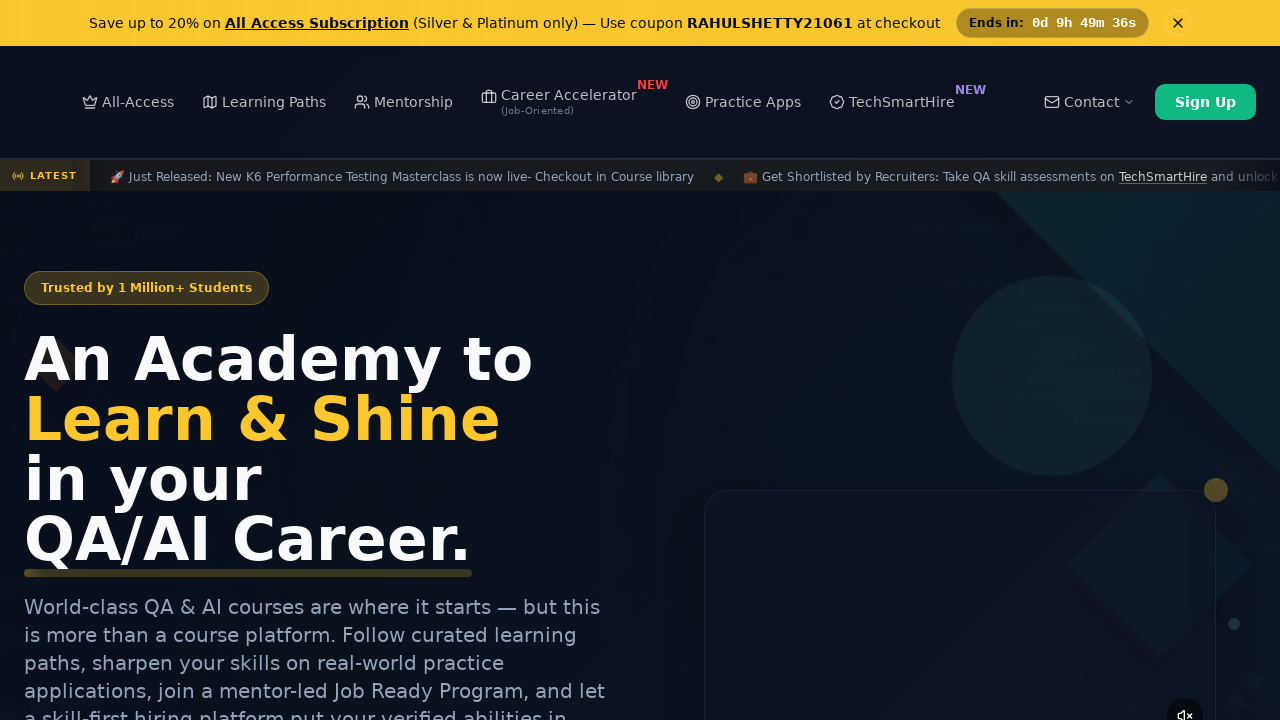

Located all course links on the page
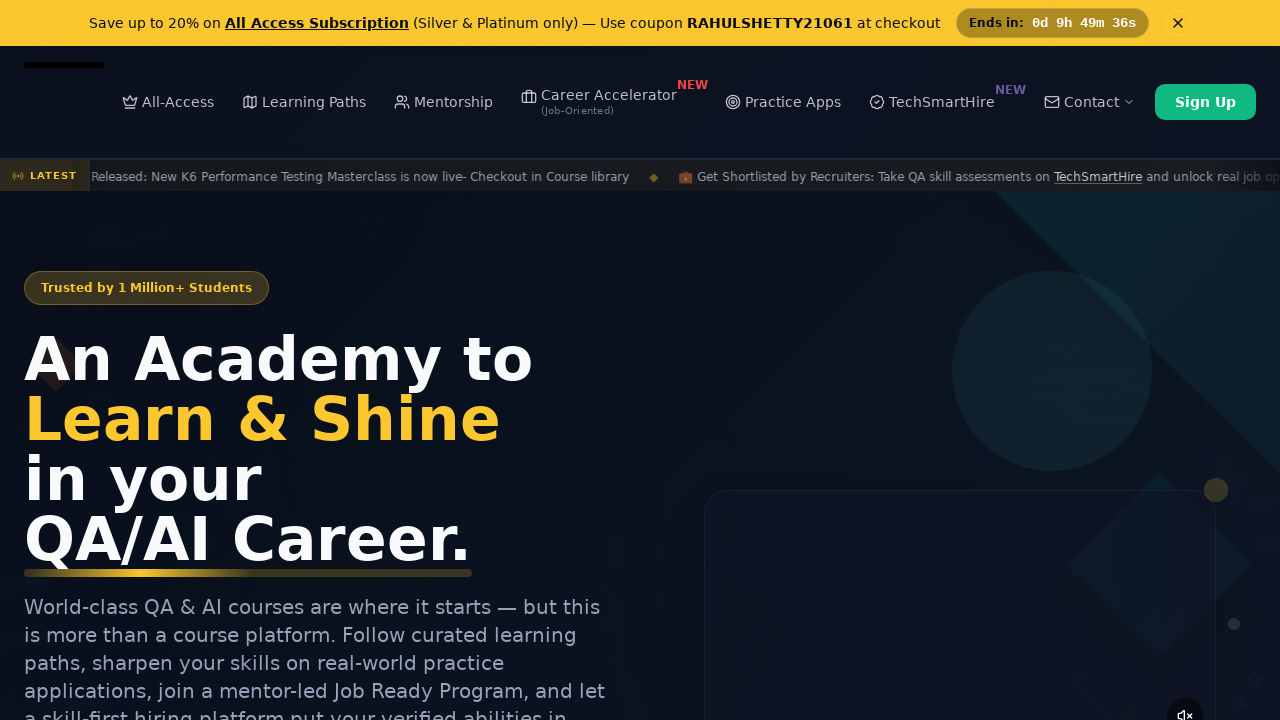

Extracted course name: 'Playwright Testing' from second course link
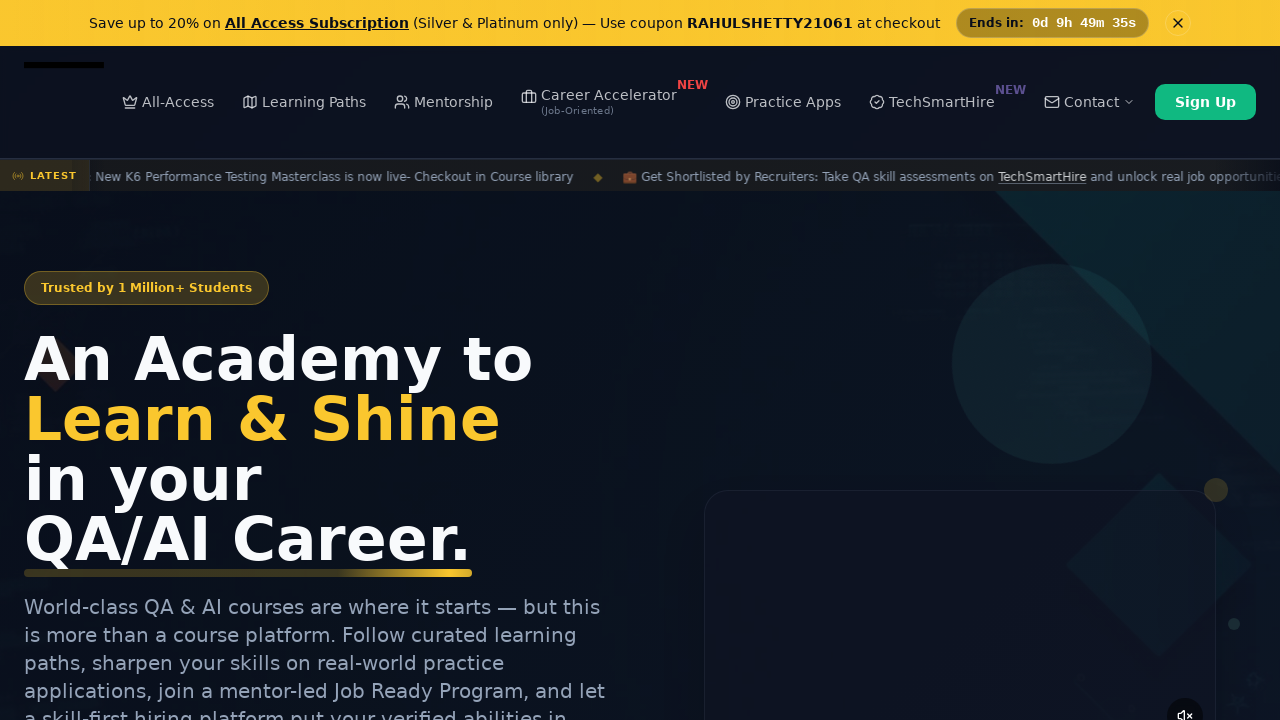

Switched back to the original window
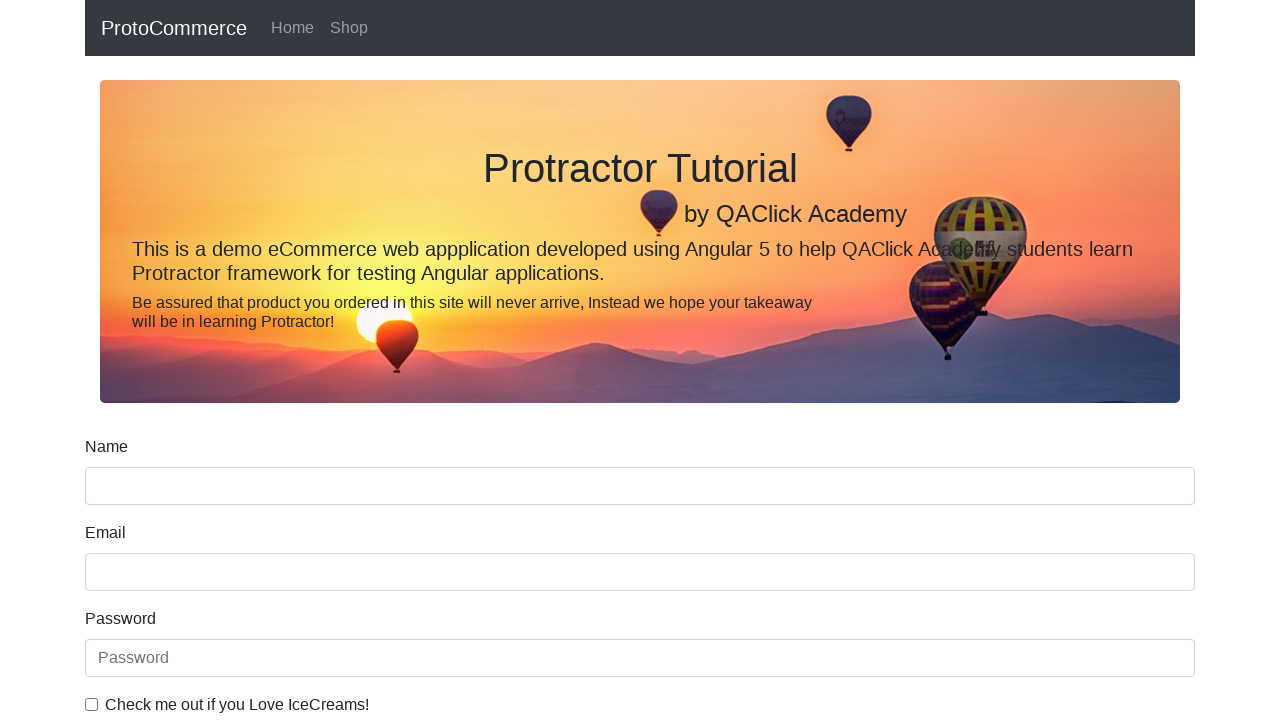

Filled name field with extracted course name: 'Playwright Testing' on input[name='name']
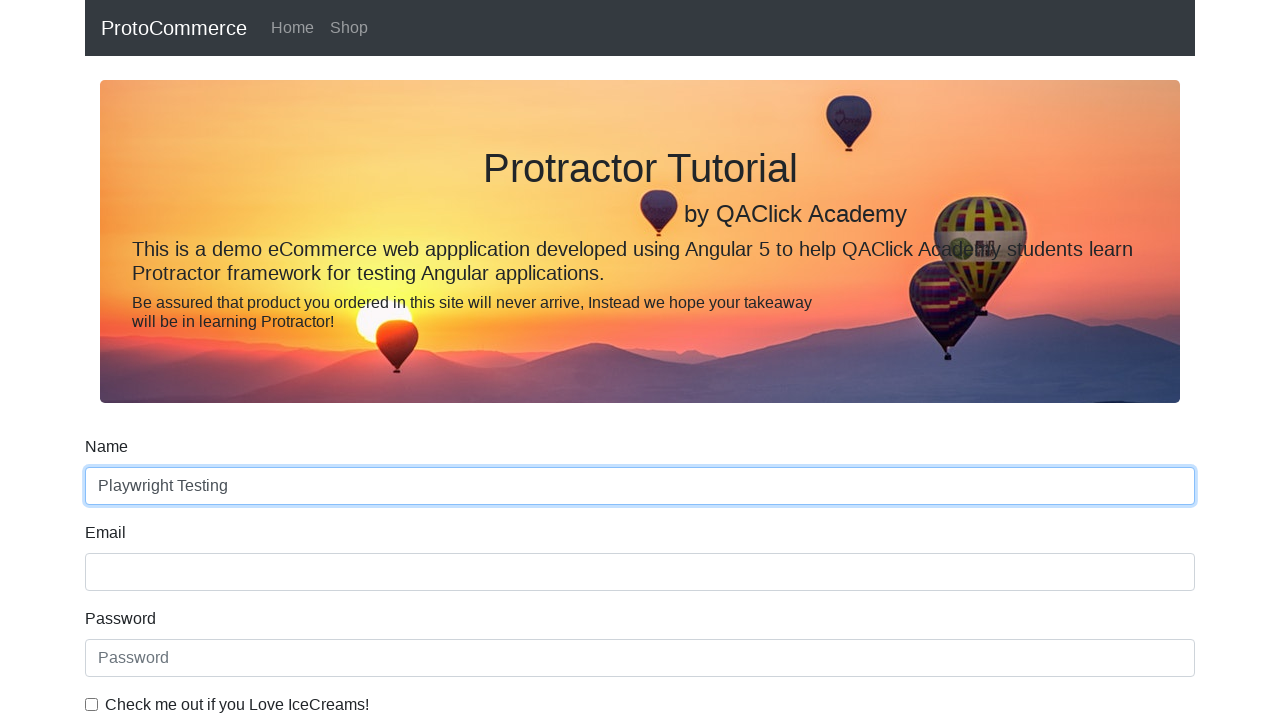

Closed the new window
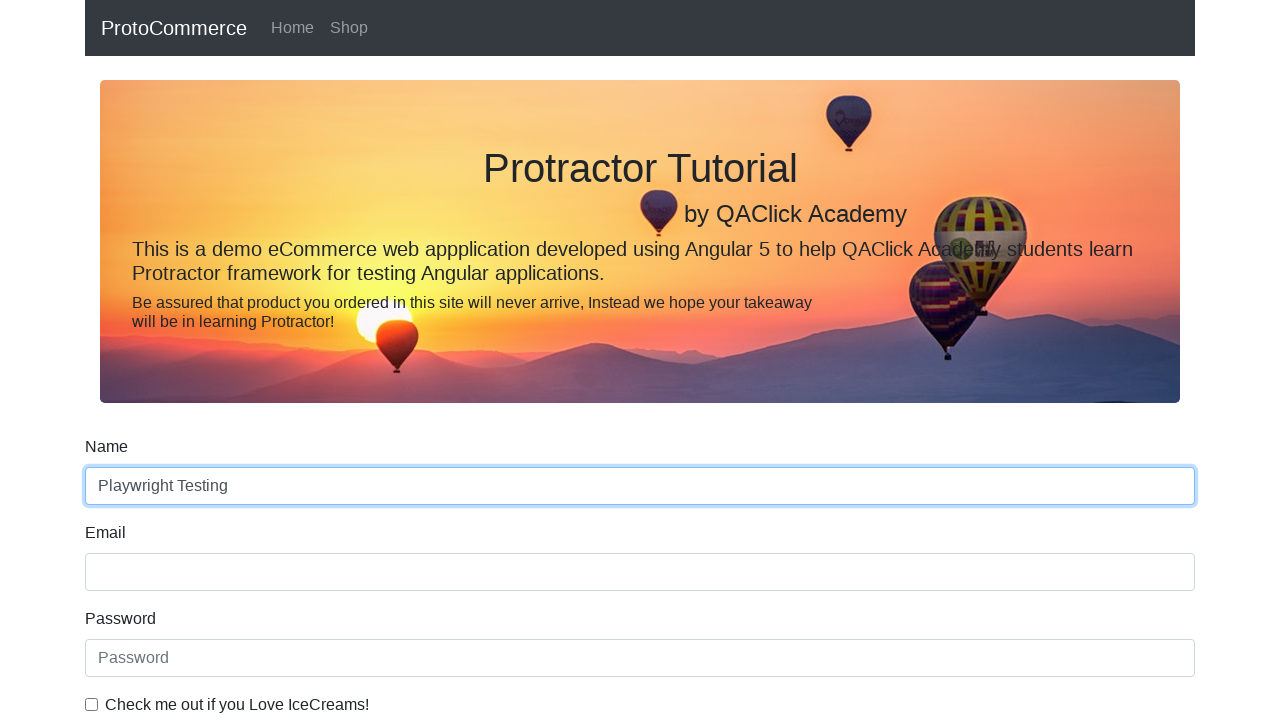

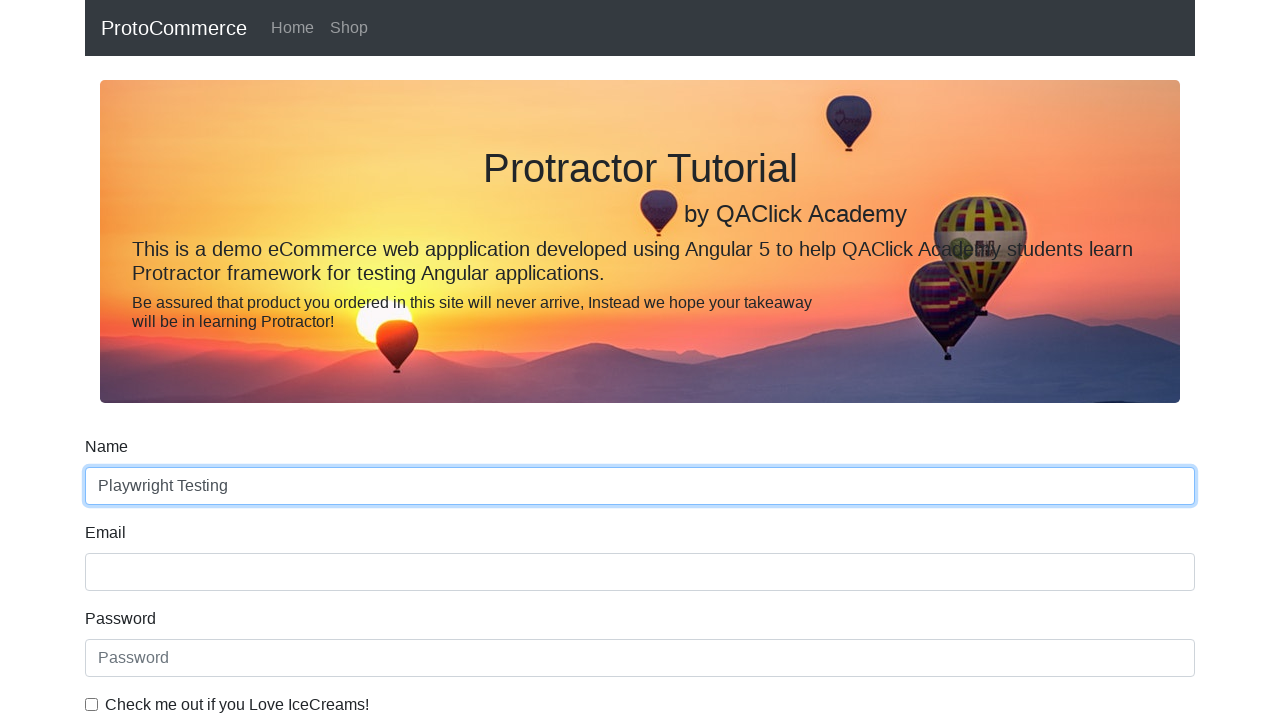